Verifies the IMPORTANT notice text in the first list item on the submit language page

Starting URL: http://www.99-bottles-of-beer.net/submitnewlanguage.html

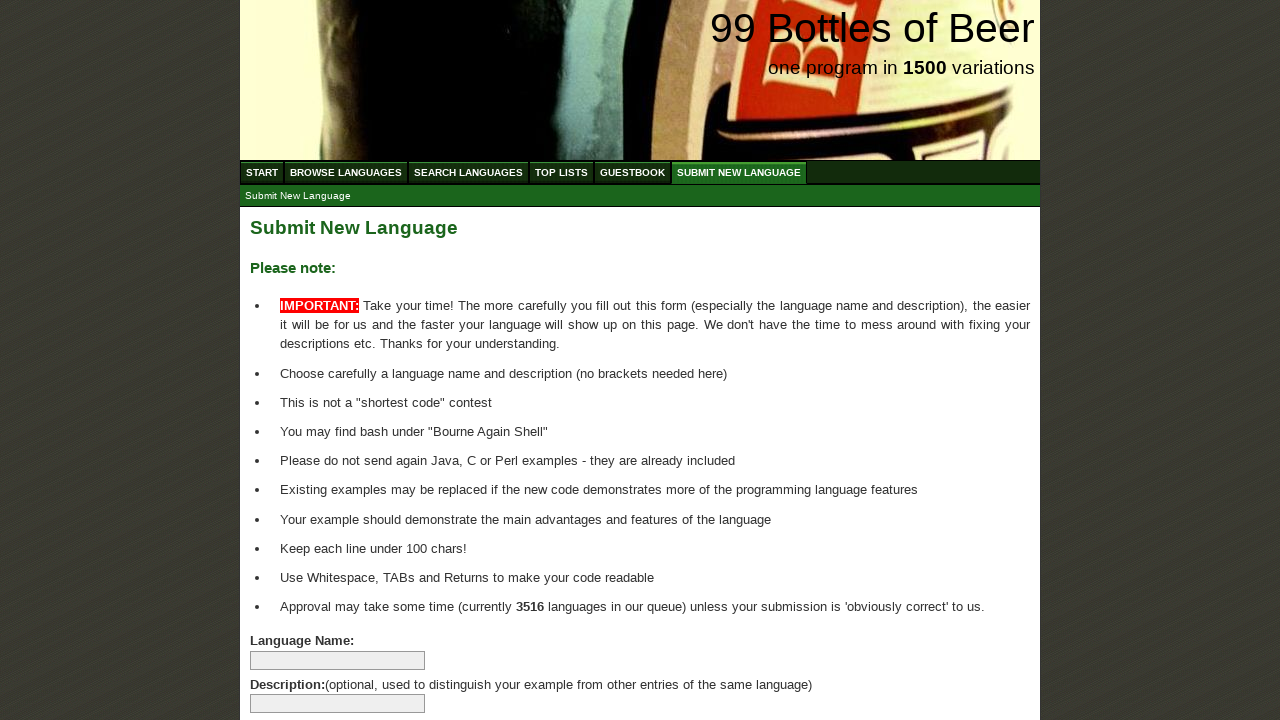

Clicked Submit Language button to navigate to submit language page at (294, 665) on input[name='submitlanguage']
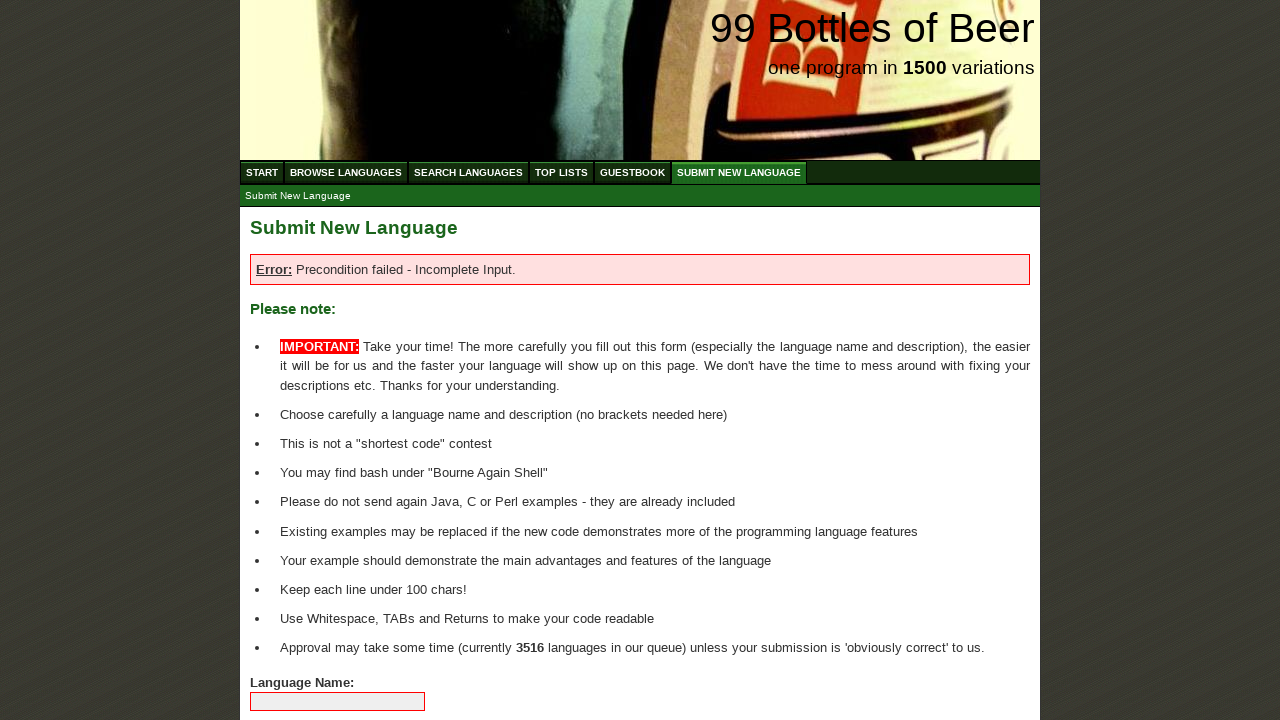

Located the first list item element containing IMPORTANT notice
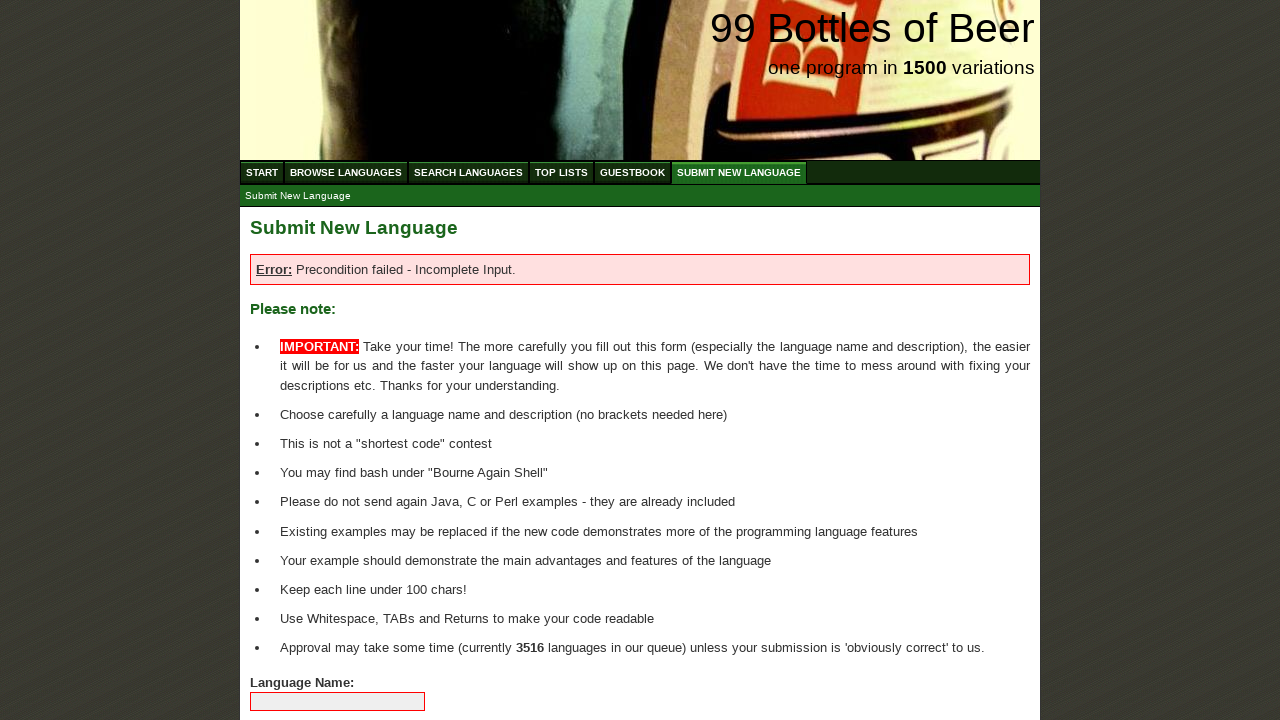

Waited for the IMPORTANT notice element to be visible
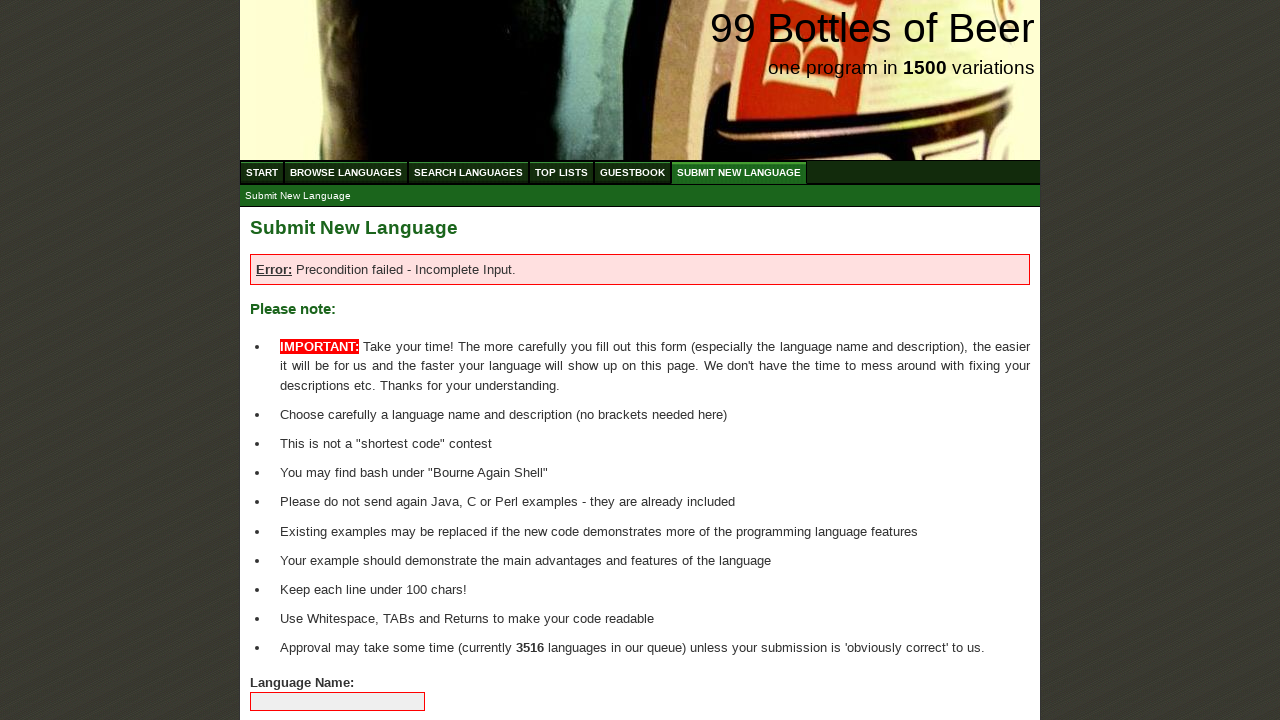

Verified IMPORTANT notice text matches expected content
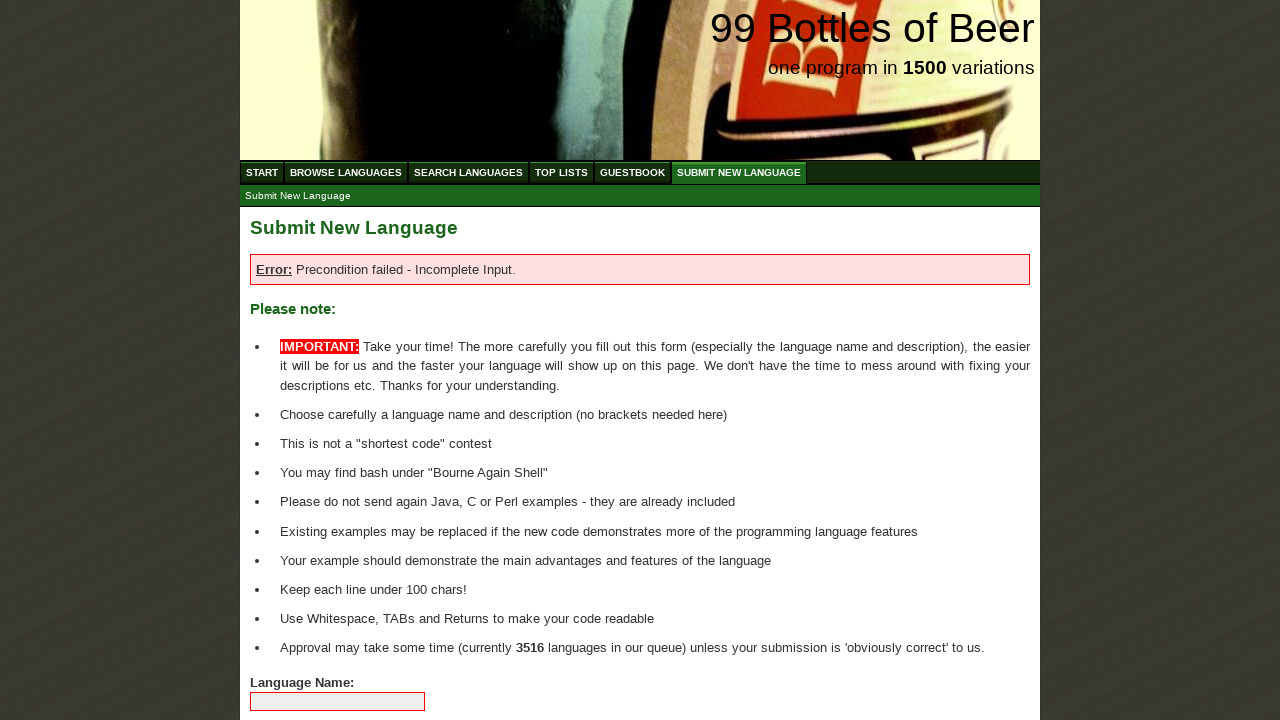

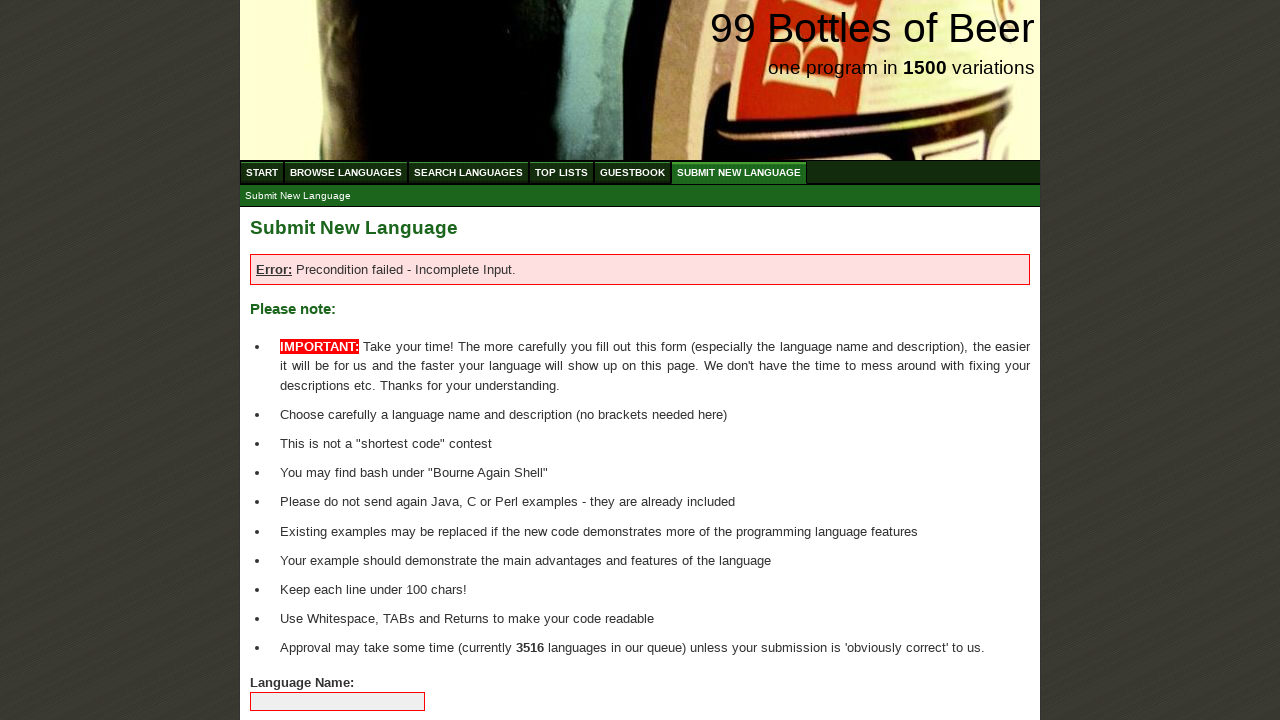